Opens the astron.by website and checks that the browser console does not contain any severe error messages

Starting URL: https://astron.by

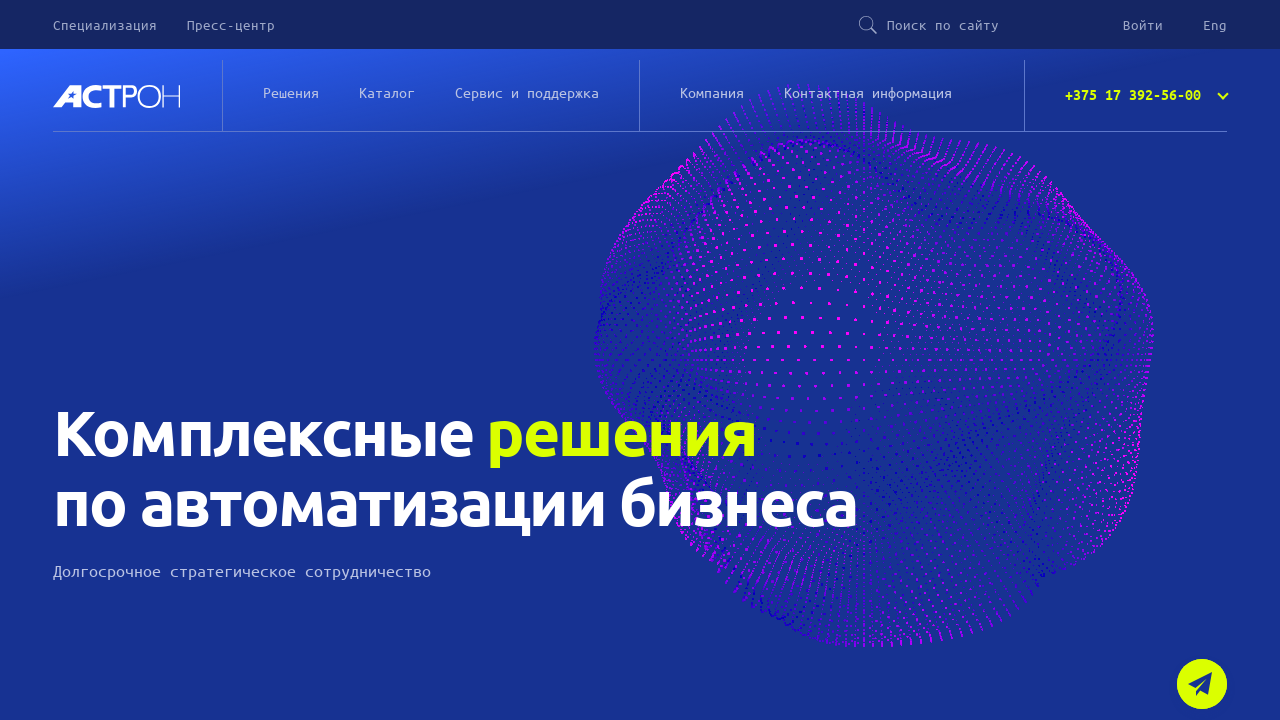

Set up console message listener
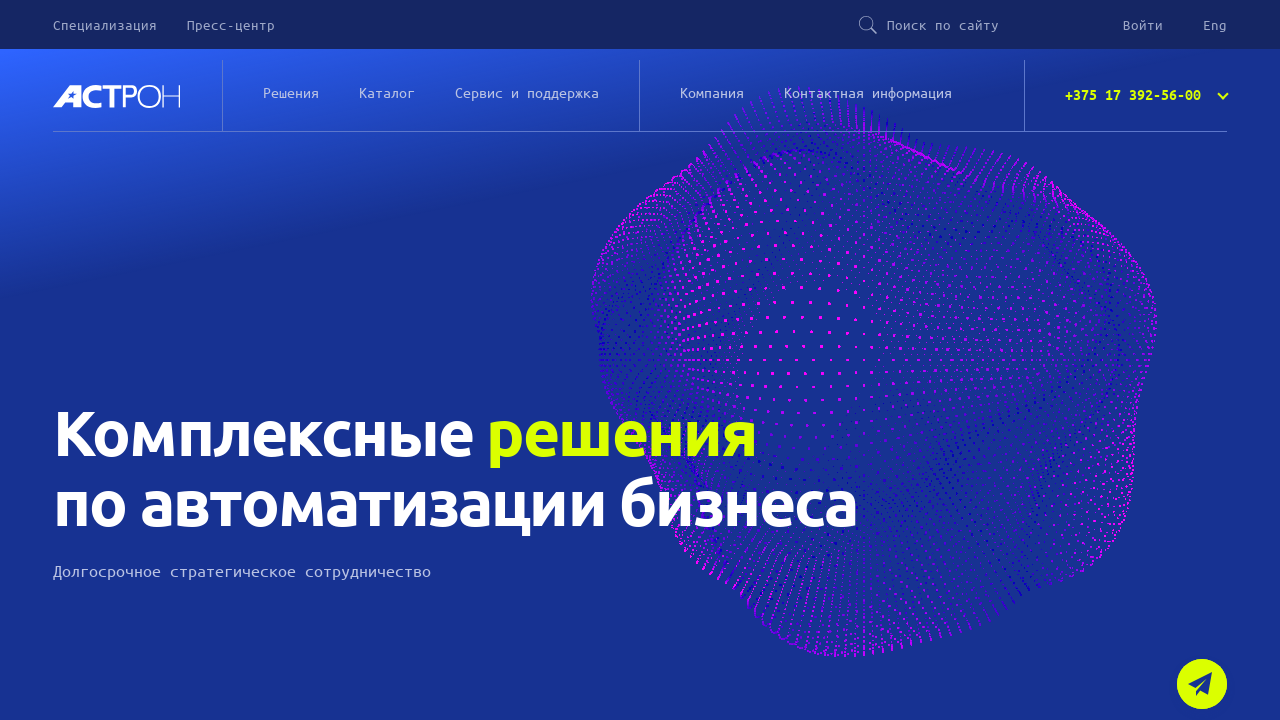

Waited for page to fully load (networkidle)
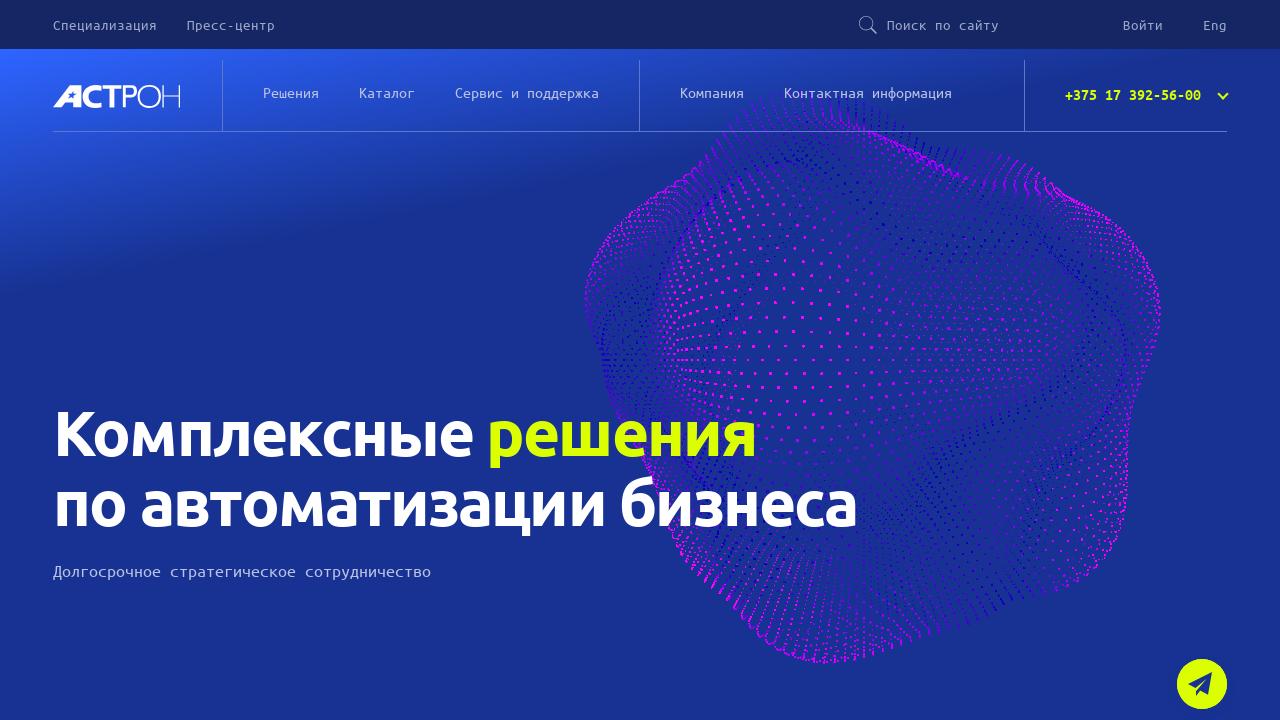

Verified that console does not contain SEVERE error messages
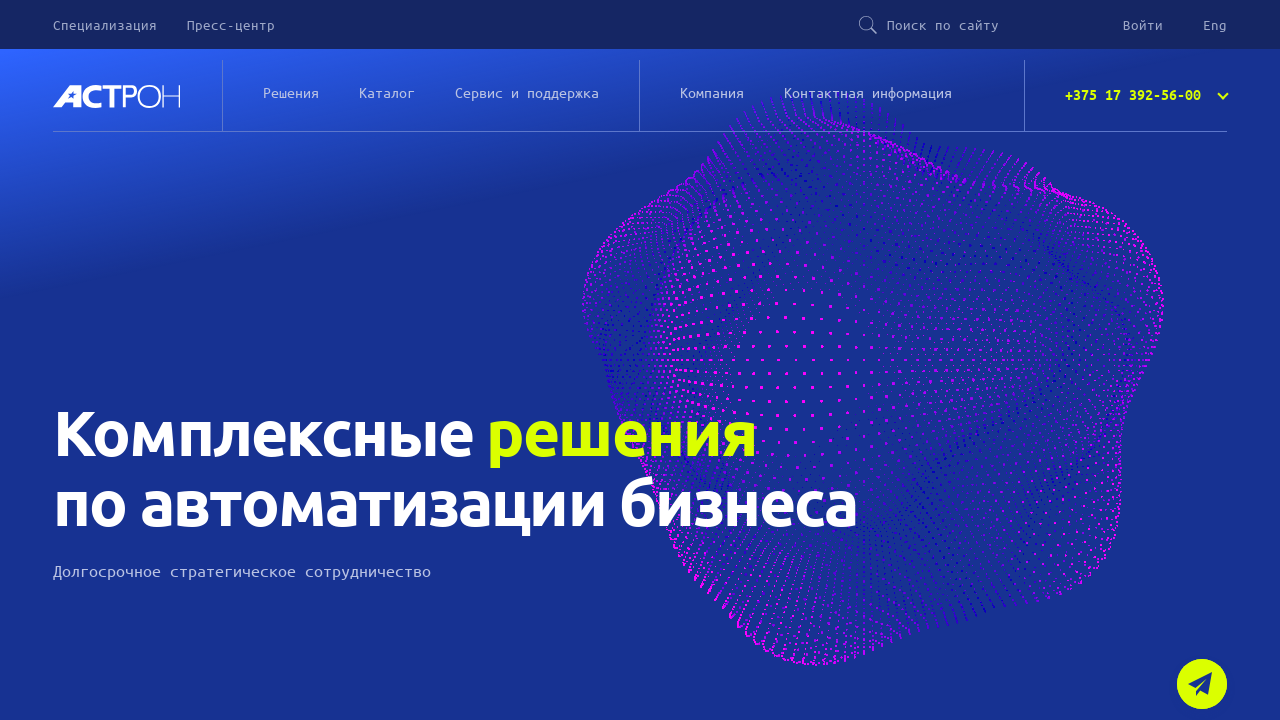

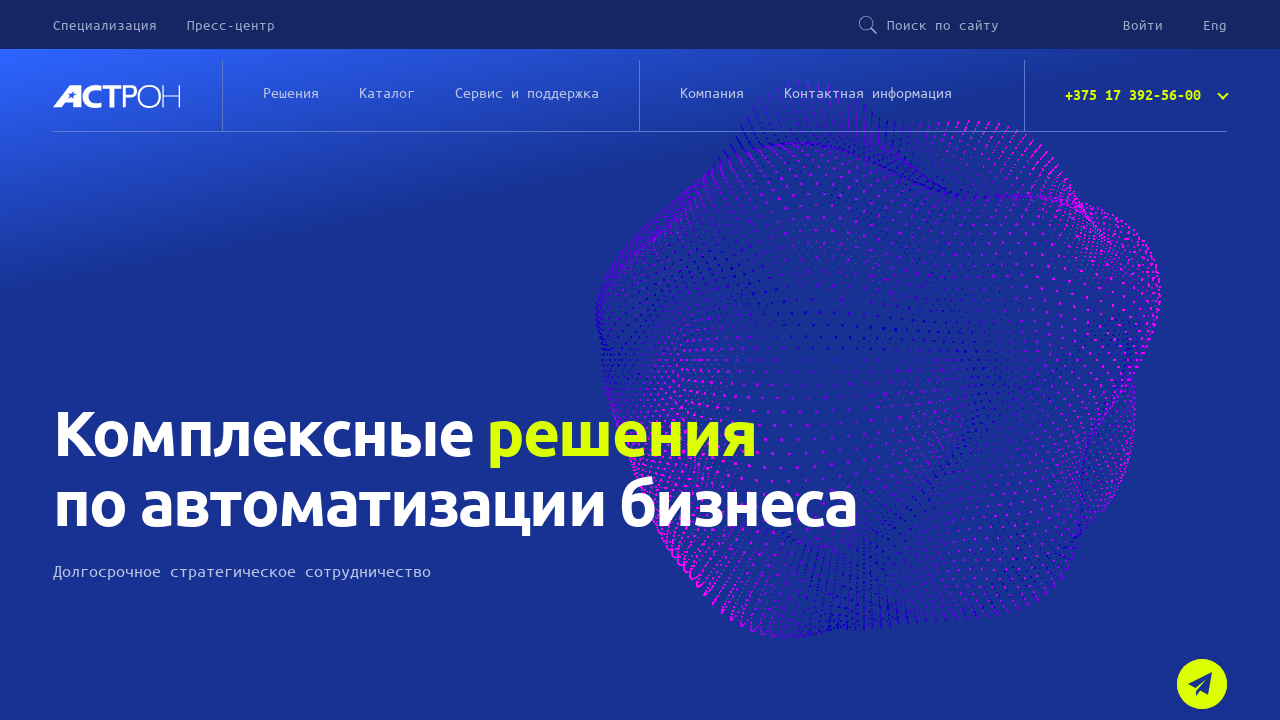